Tests that empty todo items cannot be added to the list.

Starting URL: https://todomvc.com/examples/react/dist/

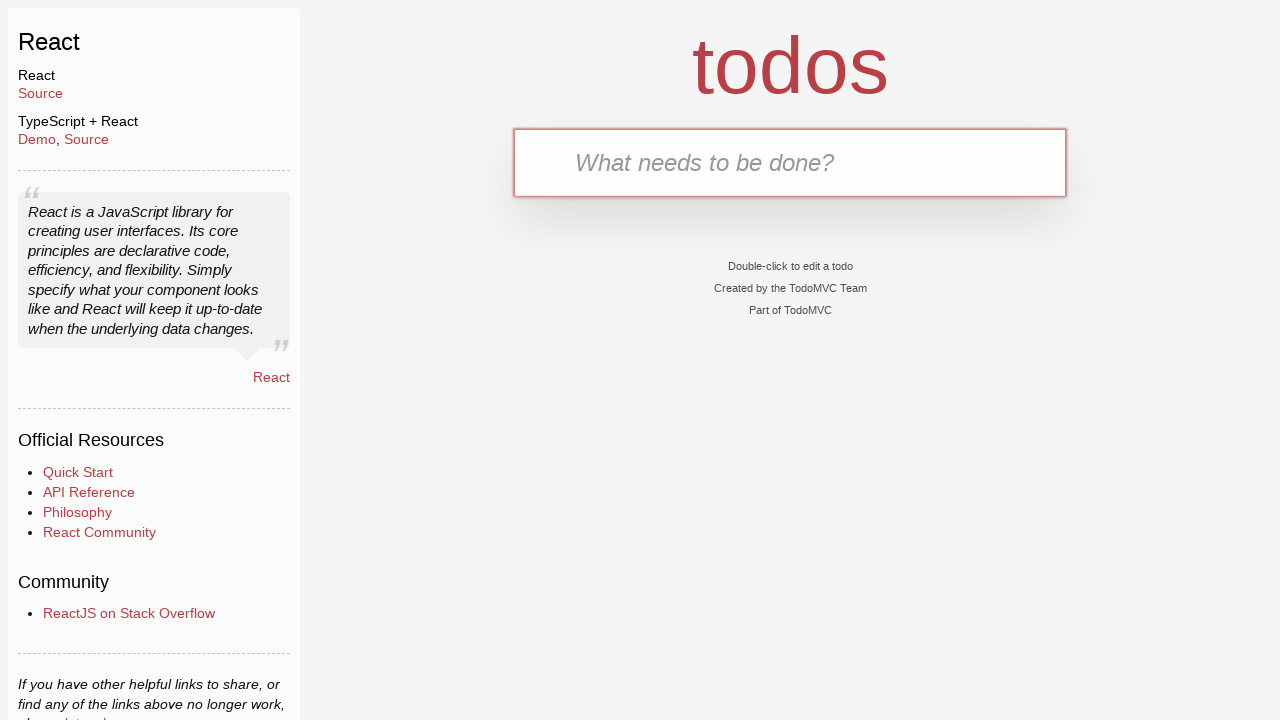

Filled todo input with 'Feed the cat' on internal:attr=[placeholder="What needs to be done?"i]
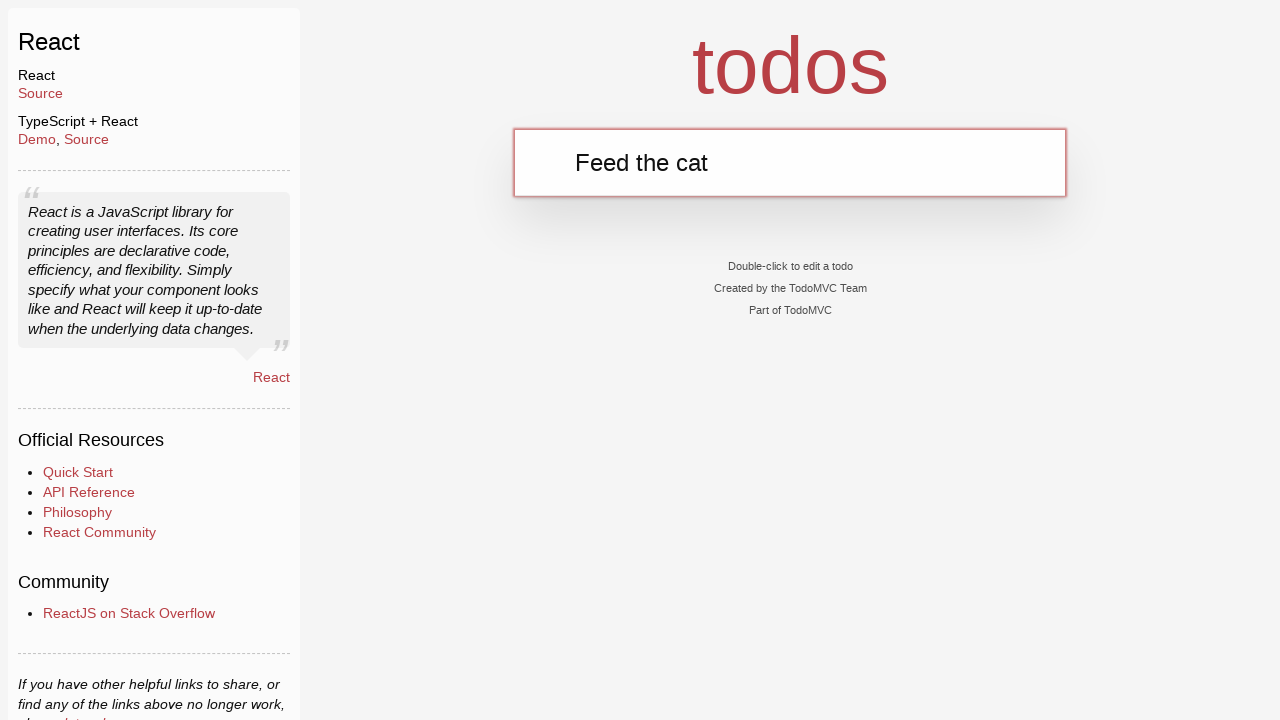

Pressed Enter to add 'Feed the cat' to the list on internal:attr=[placeholder="What needs to be done?"i]
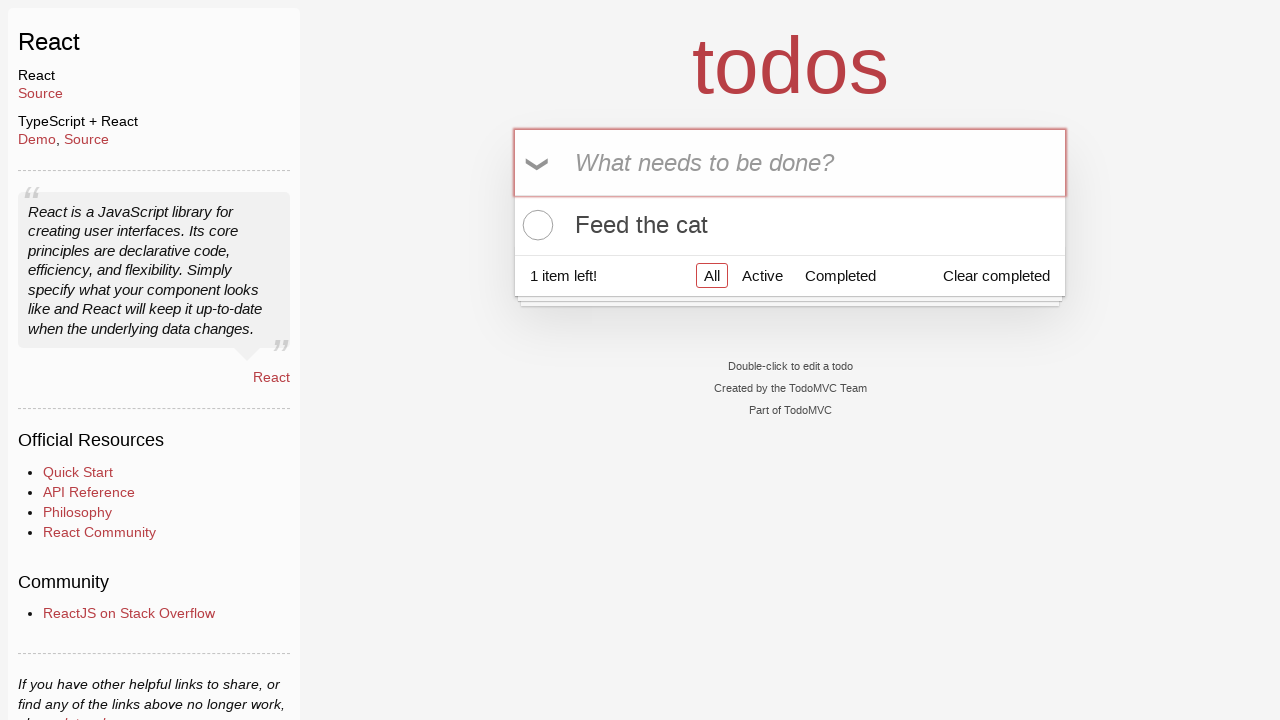

Pressed Enter to attempt adding an empty item on internal:attr=[placeholder="What needs to be done?"i]
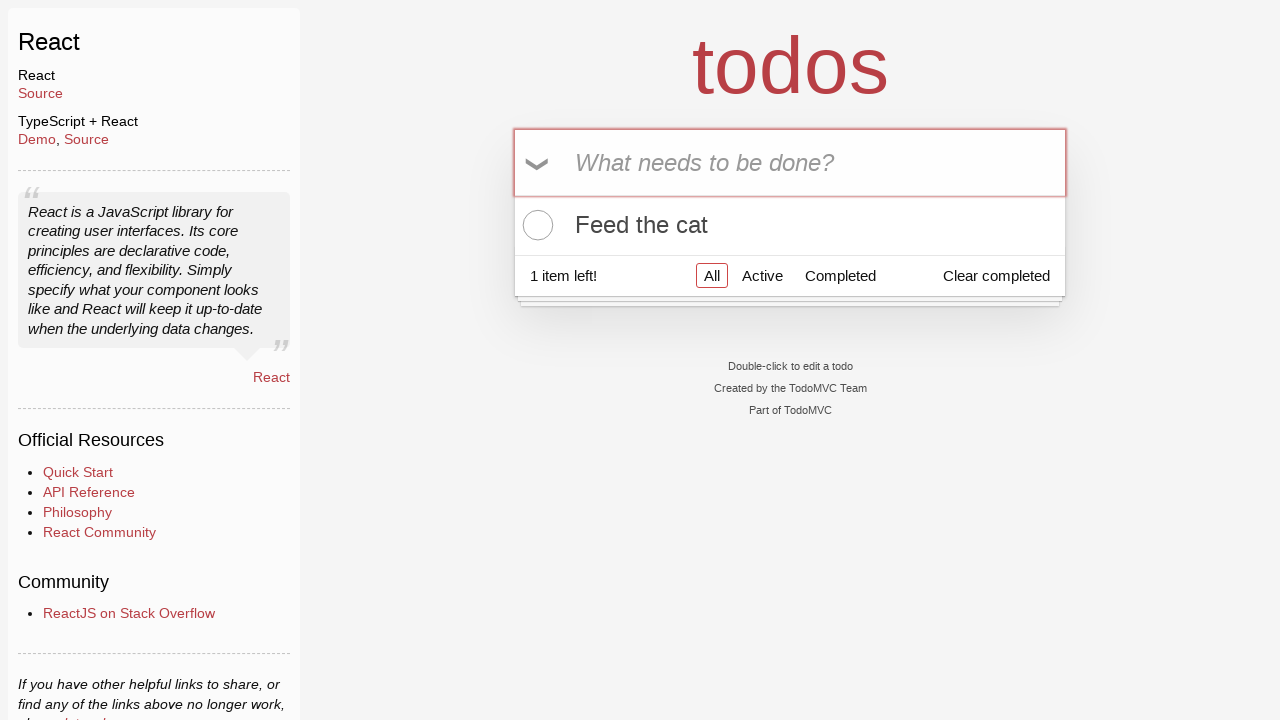

Verified that exactly 1 todo item exists in the list
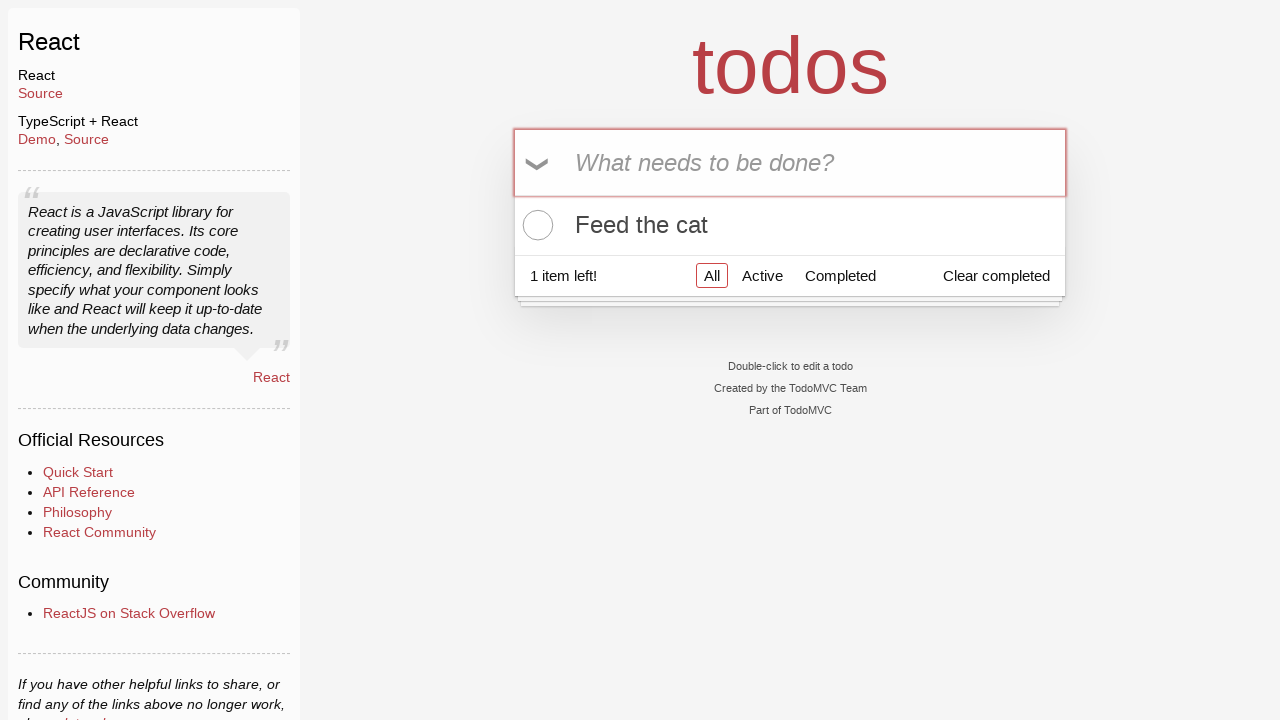

Verified that the only todo item contains 'Feed the cat'
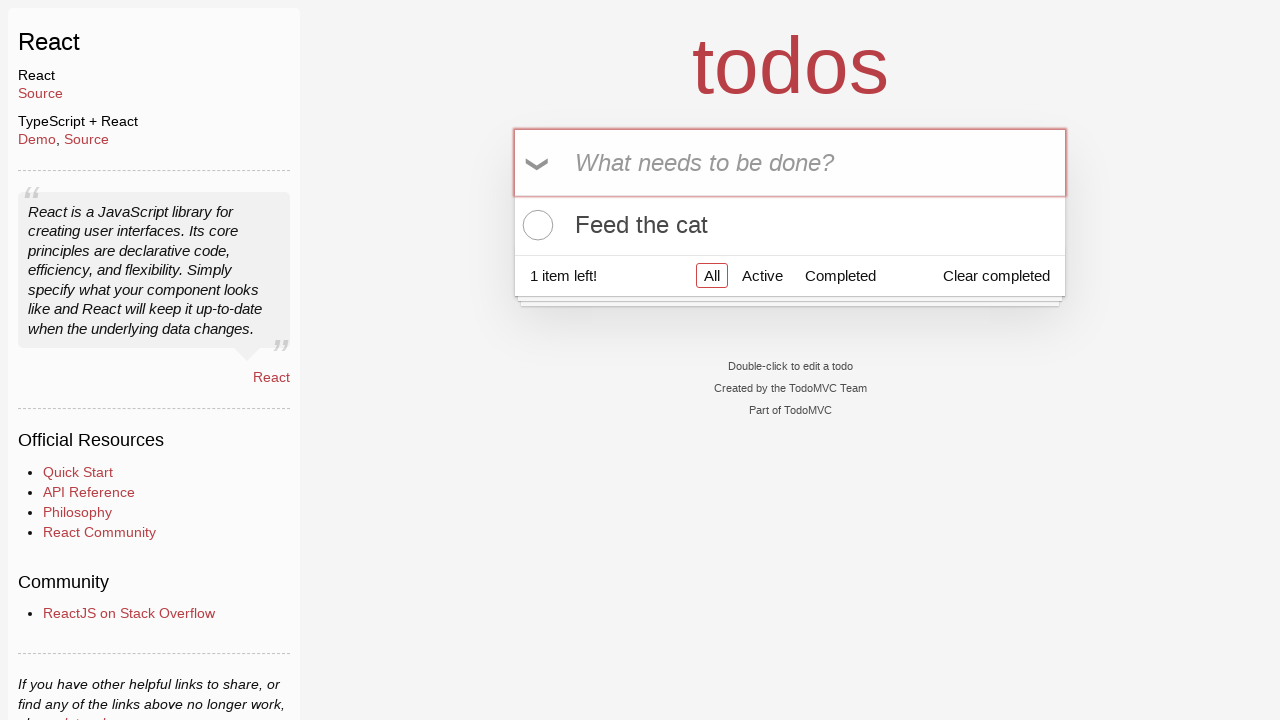

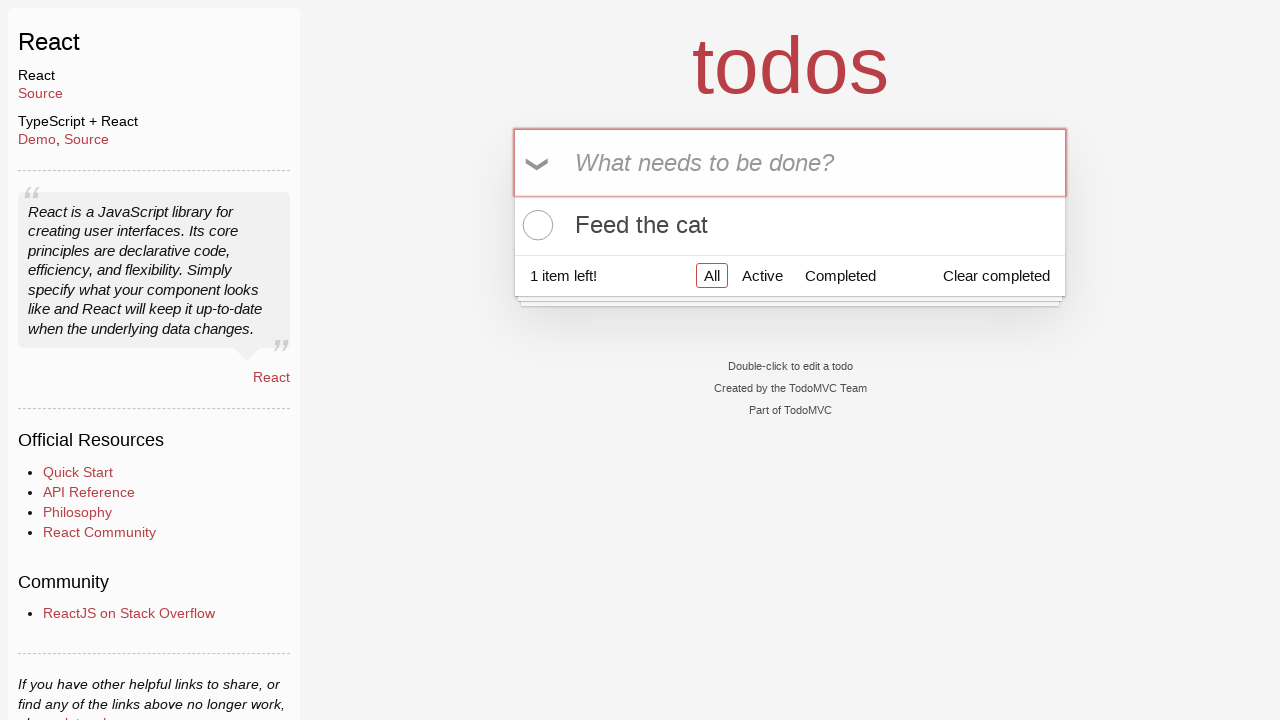